Navigates to Form Authentication page and verifies that the Elemental Selenium link has the correct href attribute

Starting URL: https://the-internet.herokuapp.com/

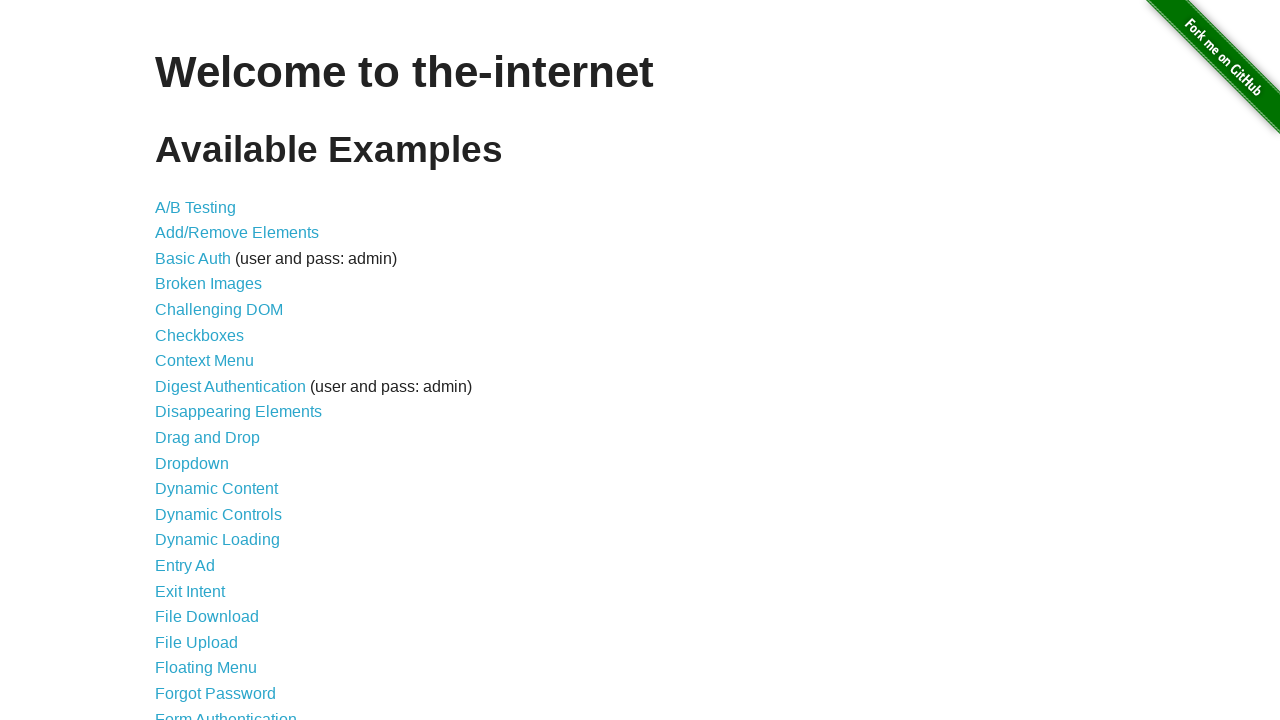

Navigated to the-internet.herokuapp.com home page
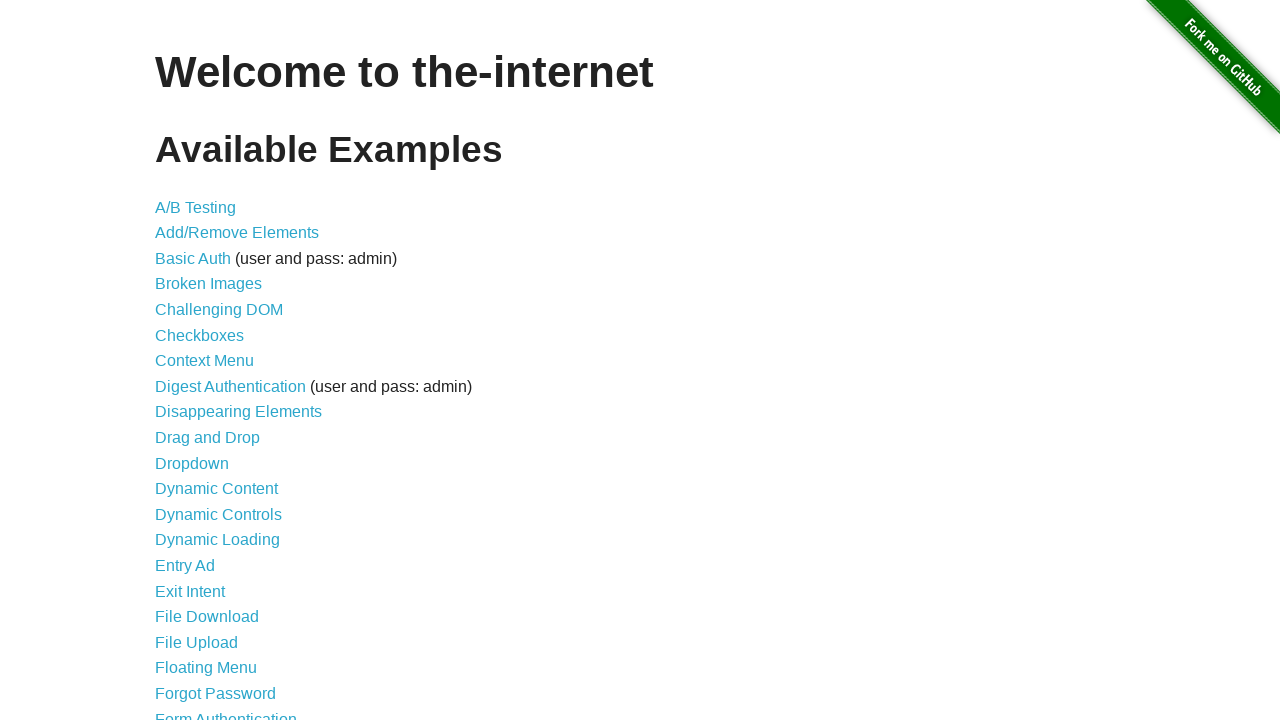

Clicked on Form Authentication link at (226, 712) on xpath=//a[text()="Form Authentication"]
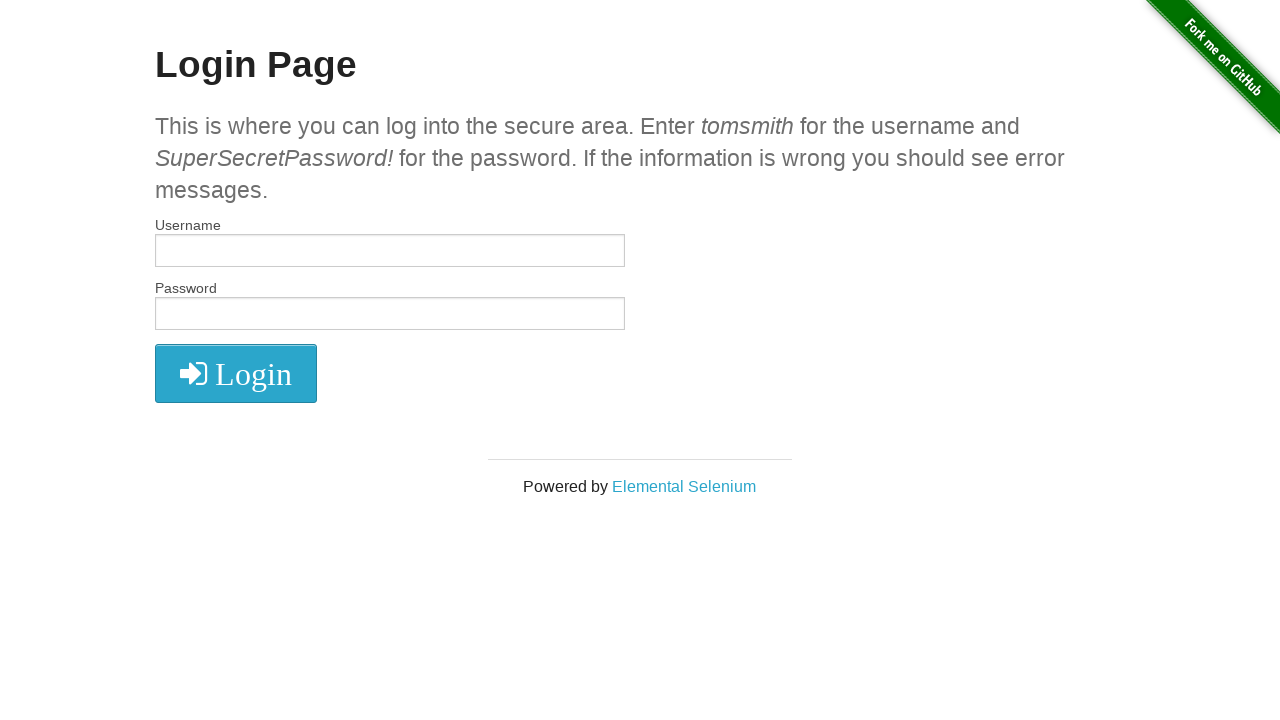

Retrieved href attribute from Elemental Selenium link
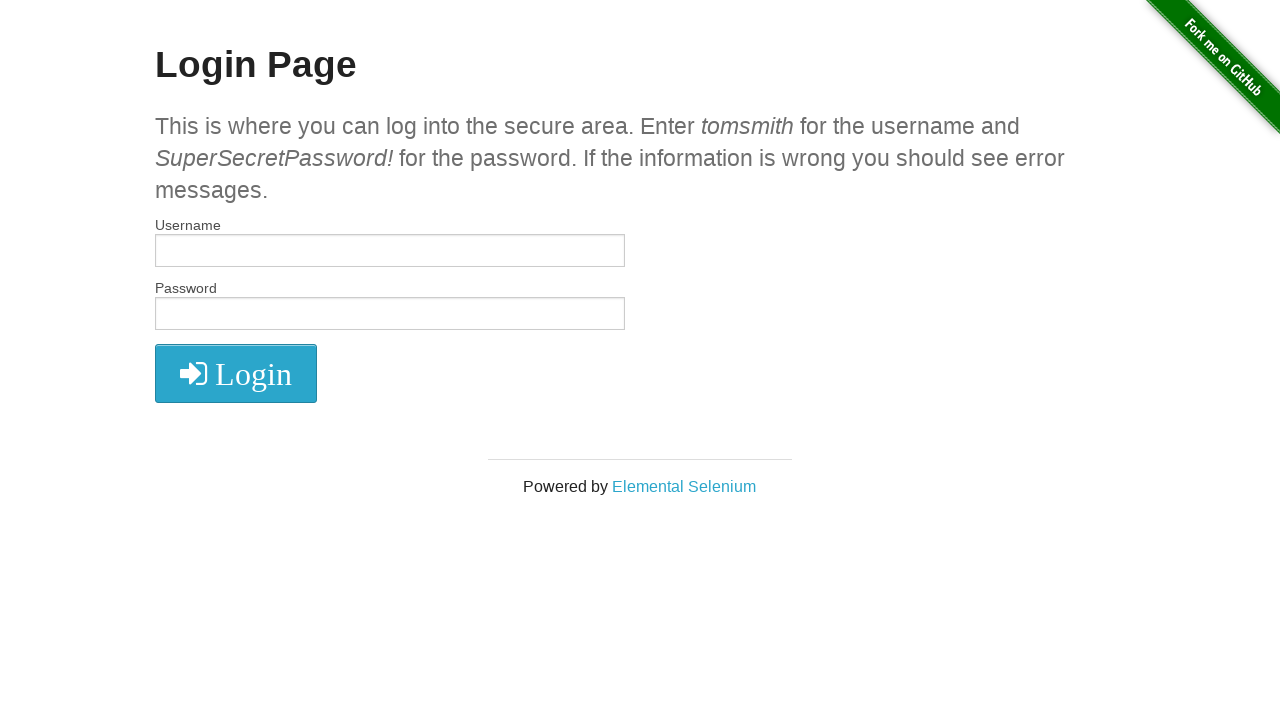

Verified Elemental Selenium link href attribute is correct
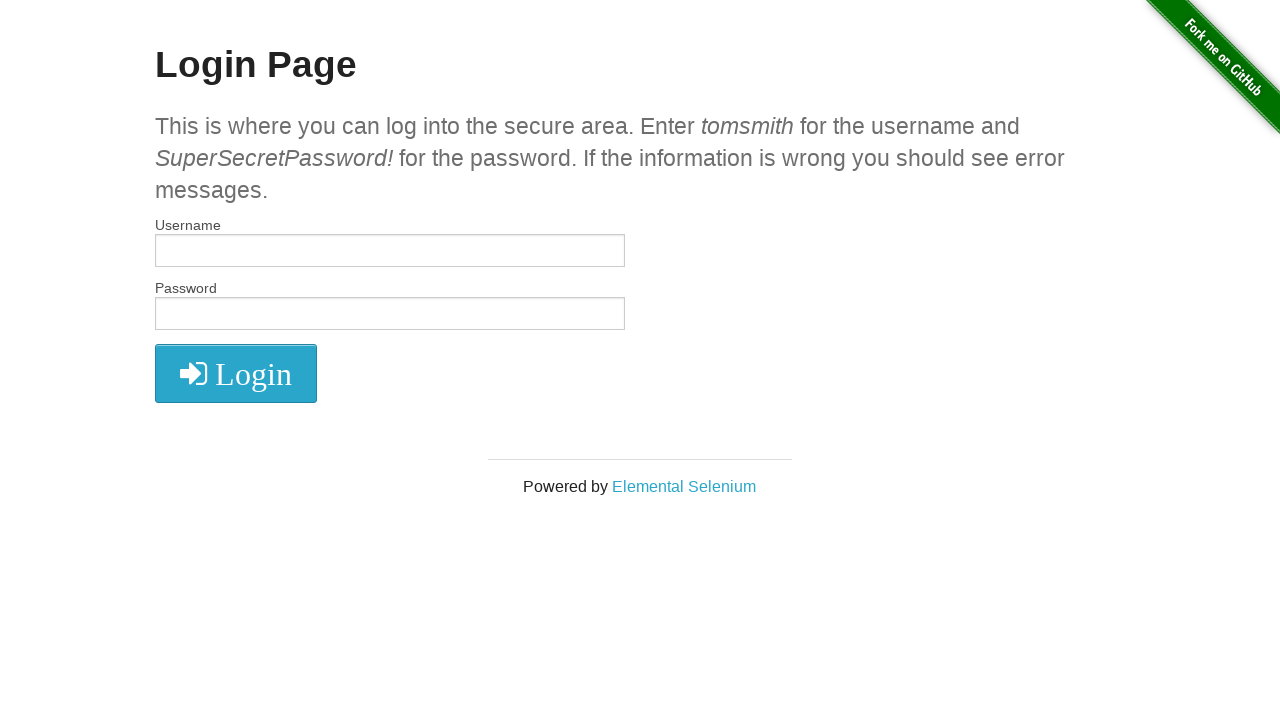

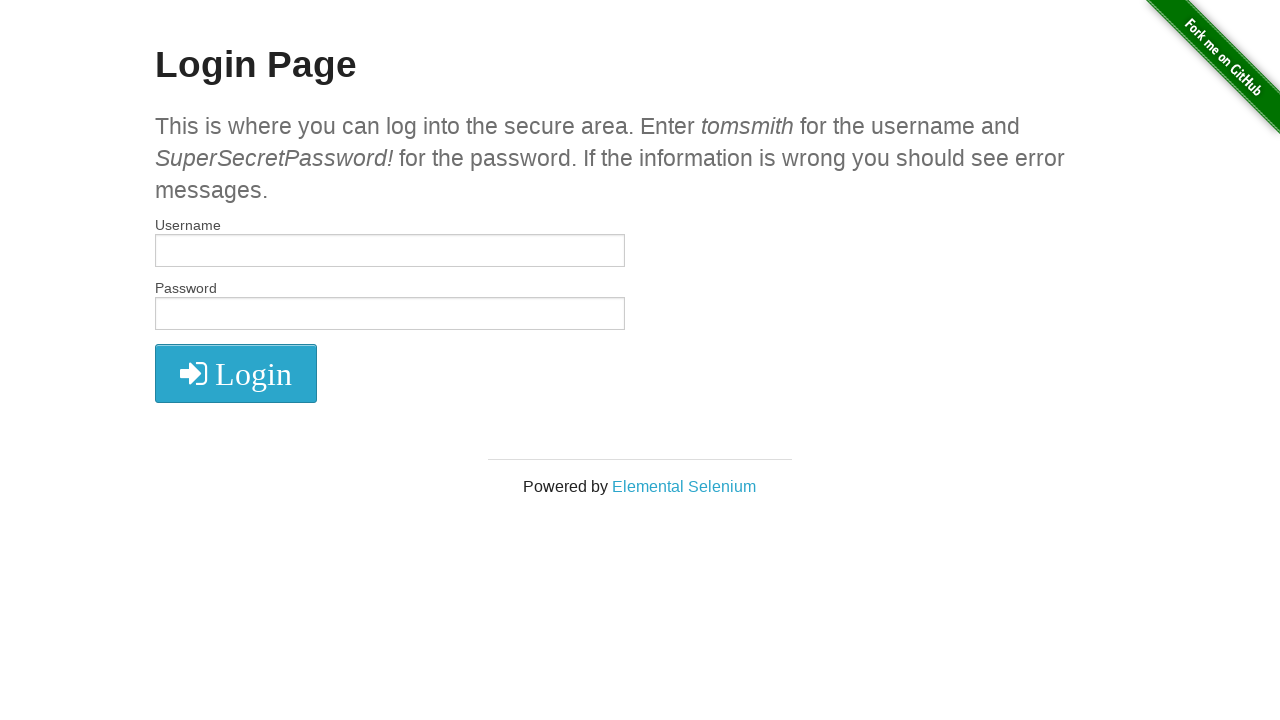